Navigates to the Status Codes page on "The Internet" test site and verifies the presence of status code links (200, 301, 404, 500) and page elements like title, heading, and footer.

Starting URL: https://the-internet.herokuapp.com/

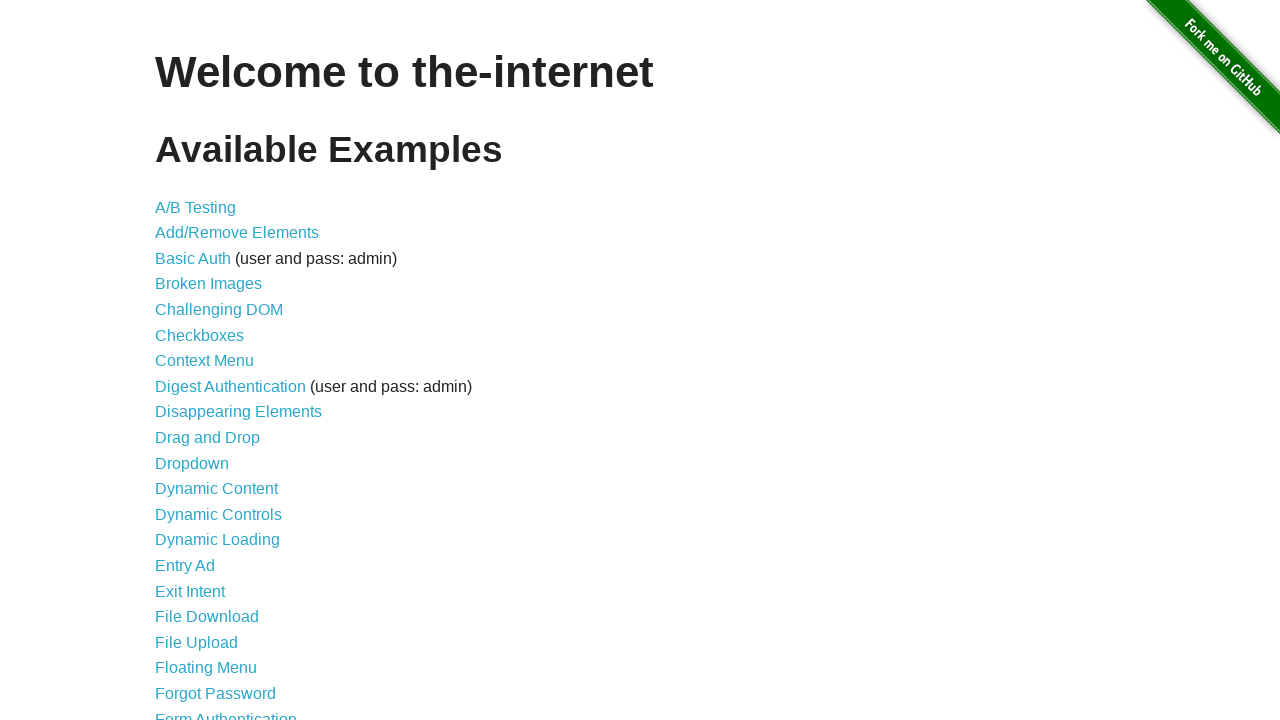

Clicked 'Status Codes' link from home page at (203, 600) on a:has-text('Status Codes')
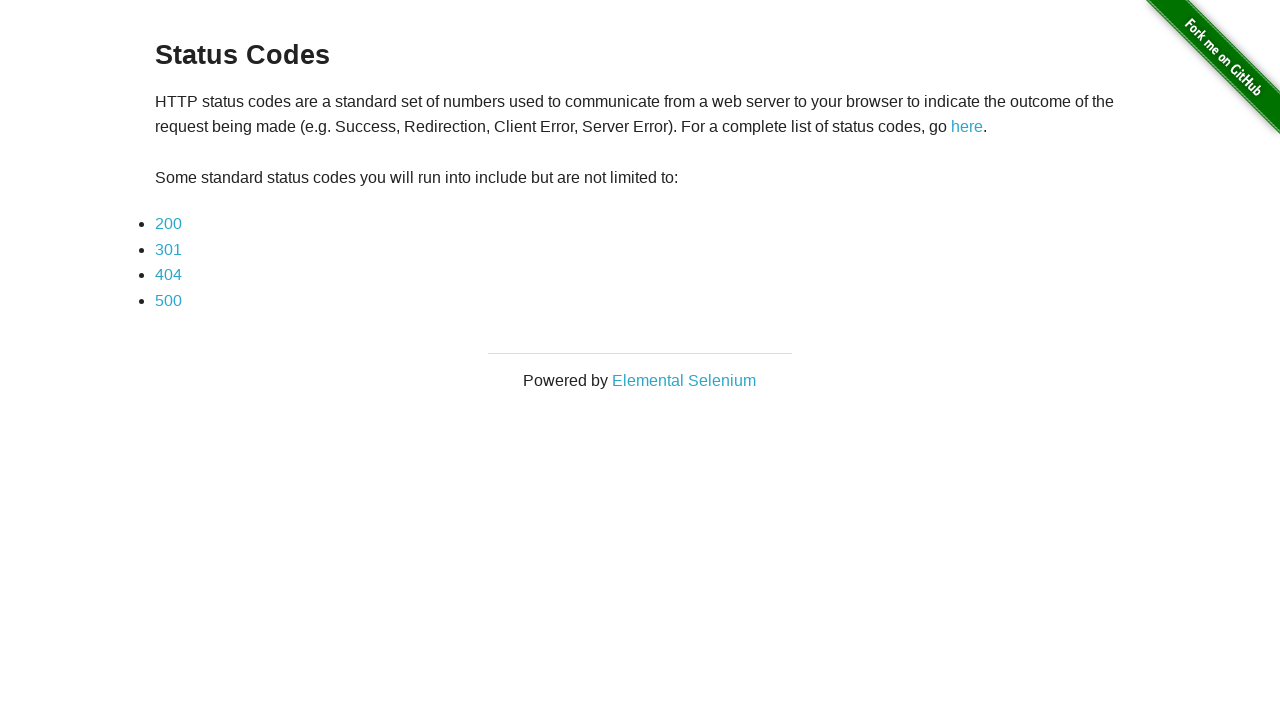

Status Codes page loaded and heading appeared
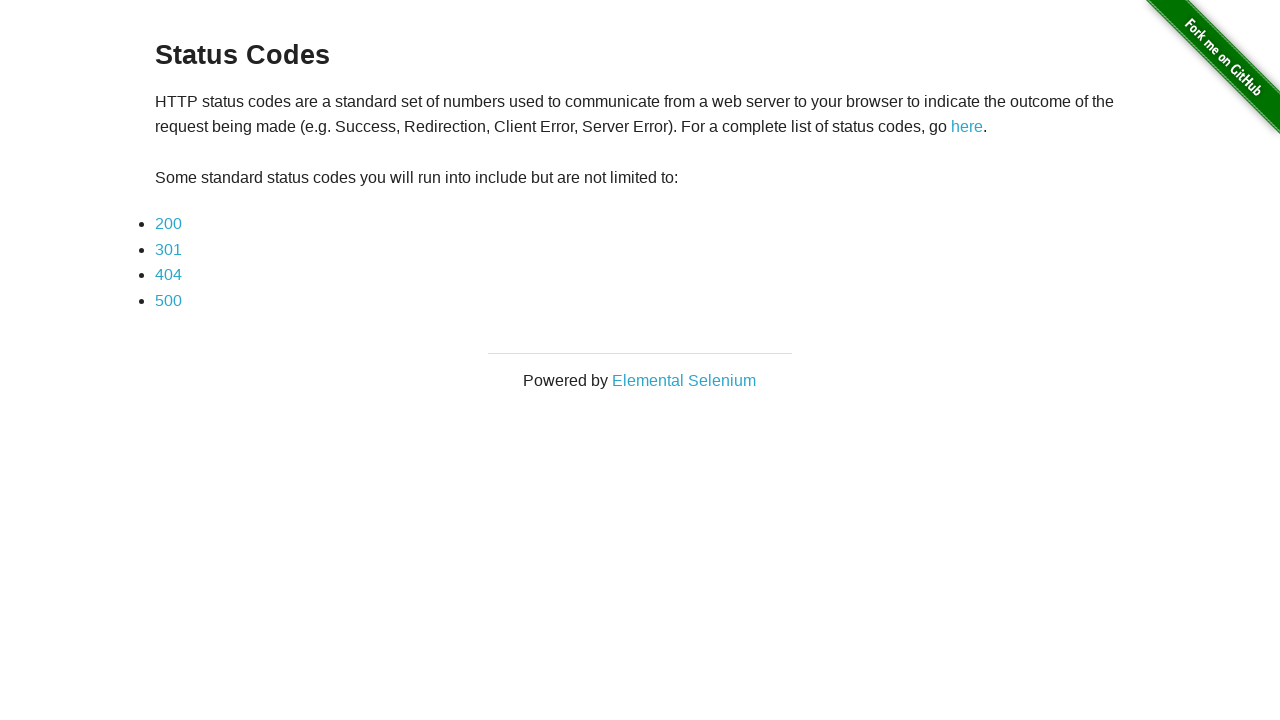

Verified page heading is 'Status Codes'
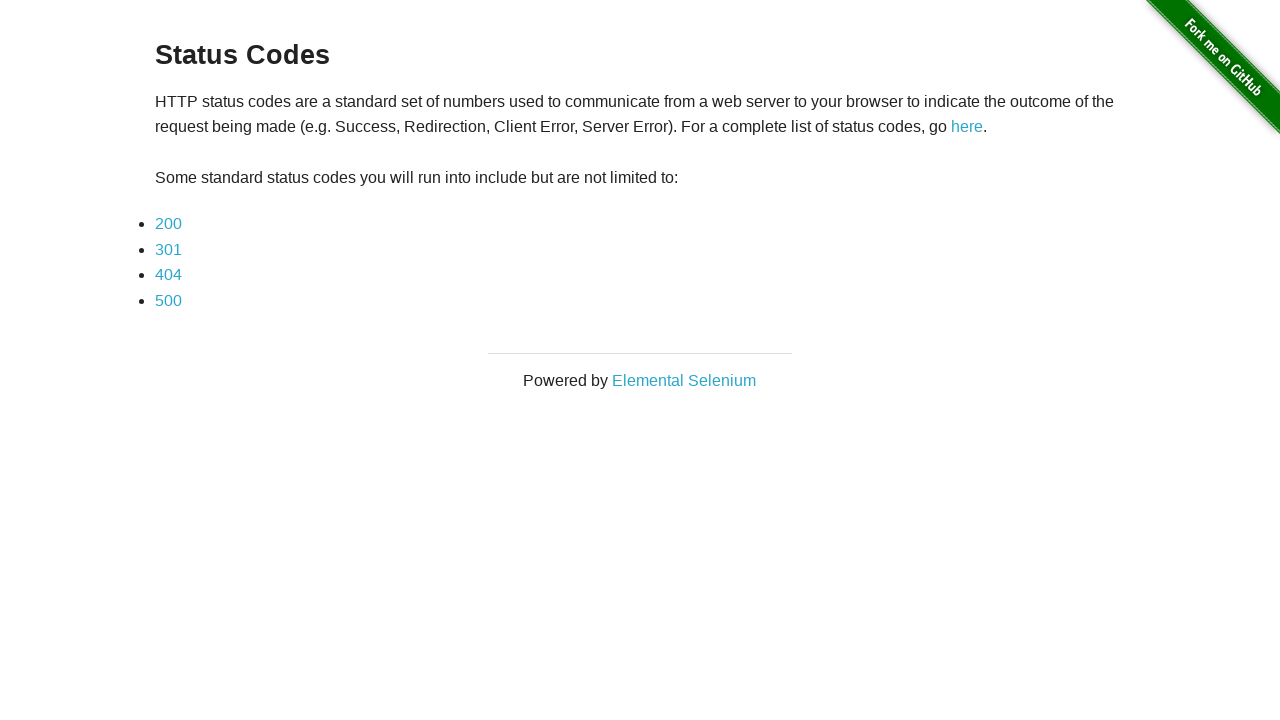

Verified 200 status code link is visible
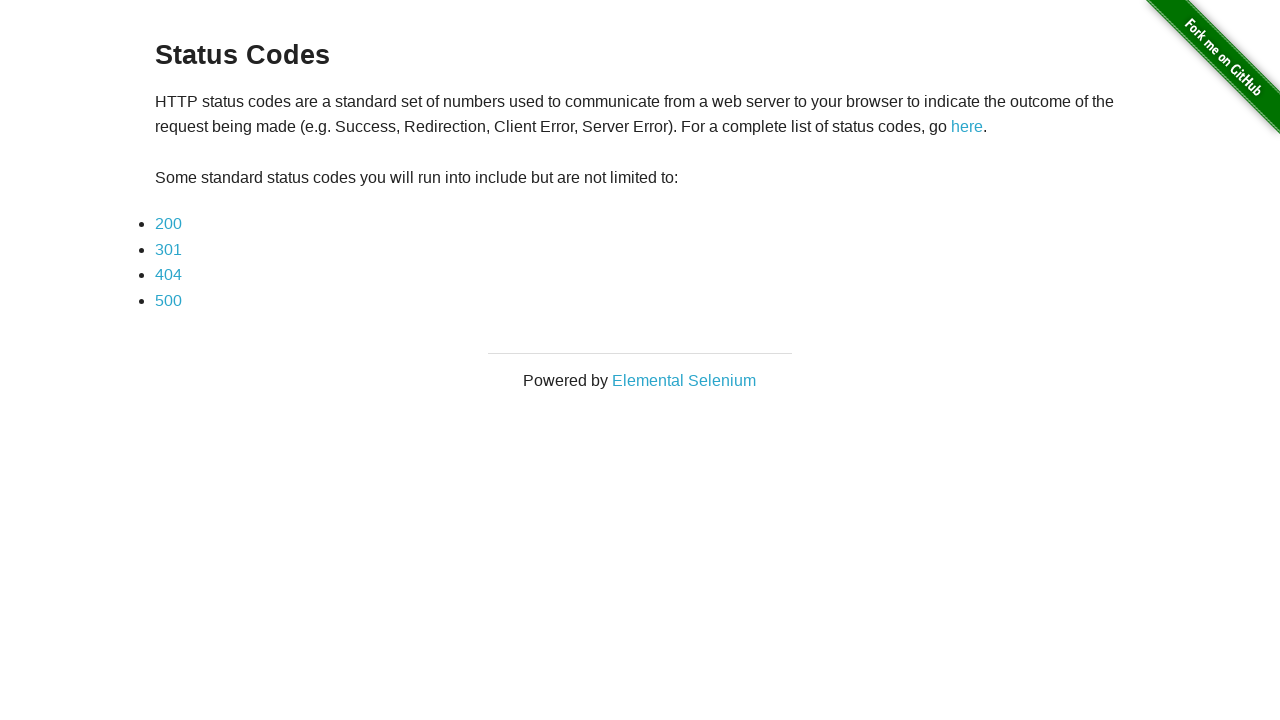

Verified 200 link has correct href containing 'status_codes/200'
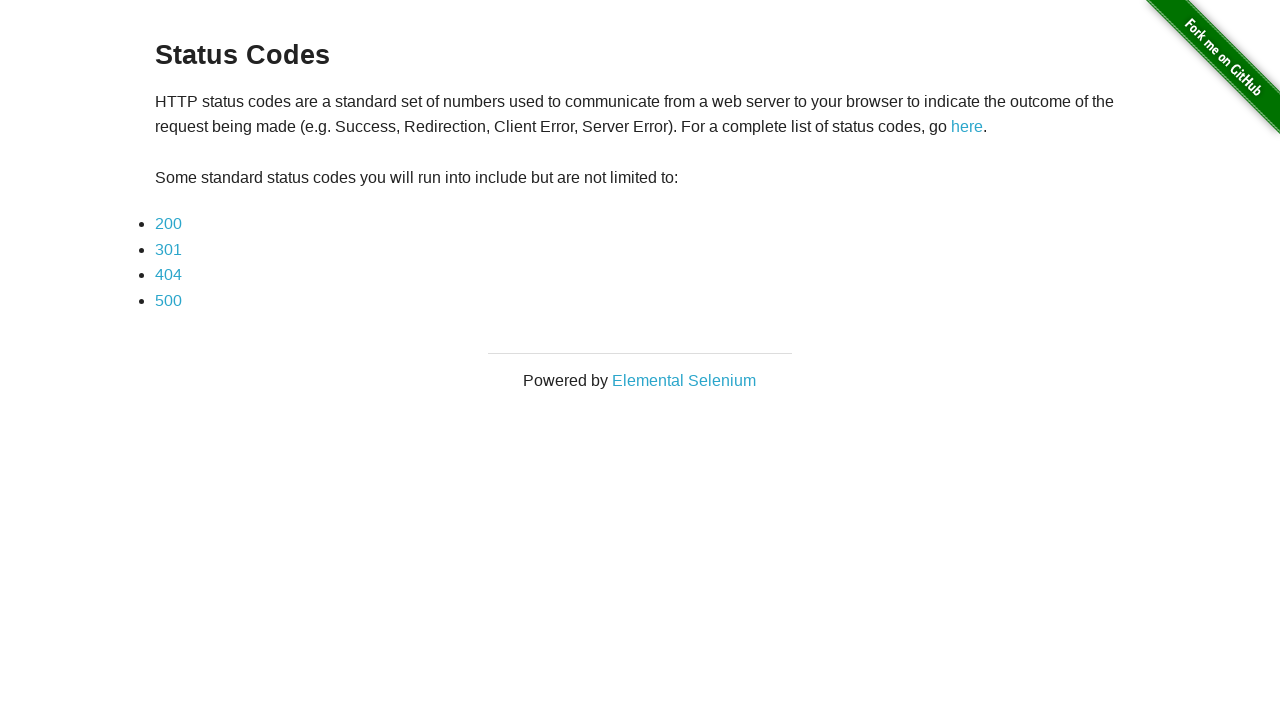

Verified 301 status code link is visible
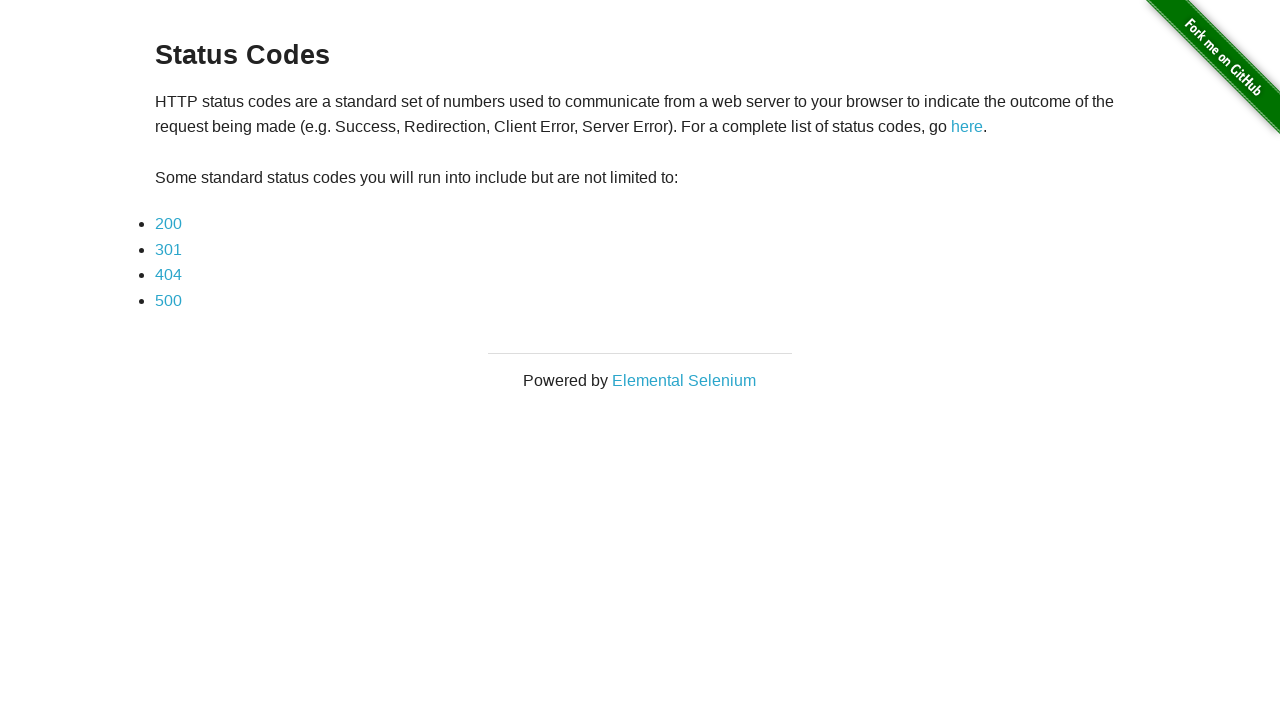

Verified 301 link has correct href containing 'status_codes/301'
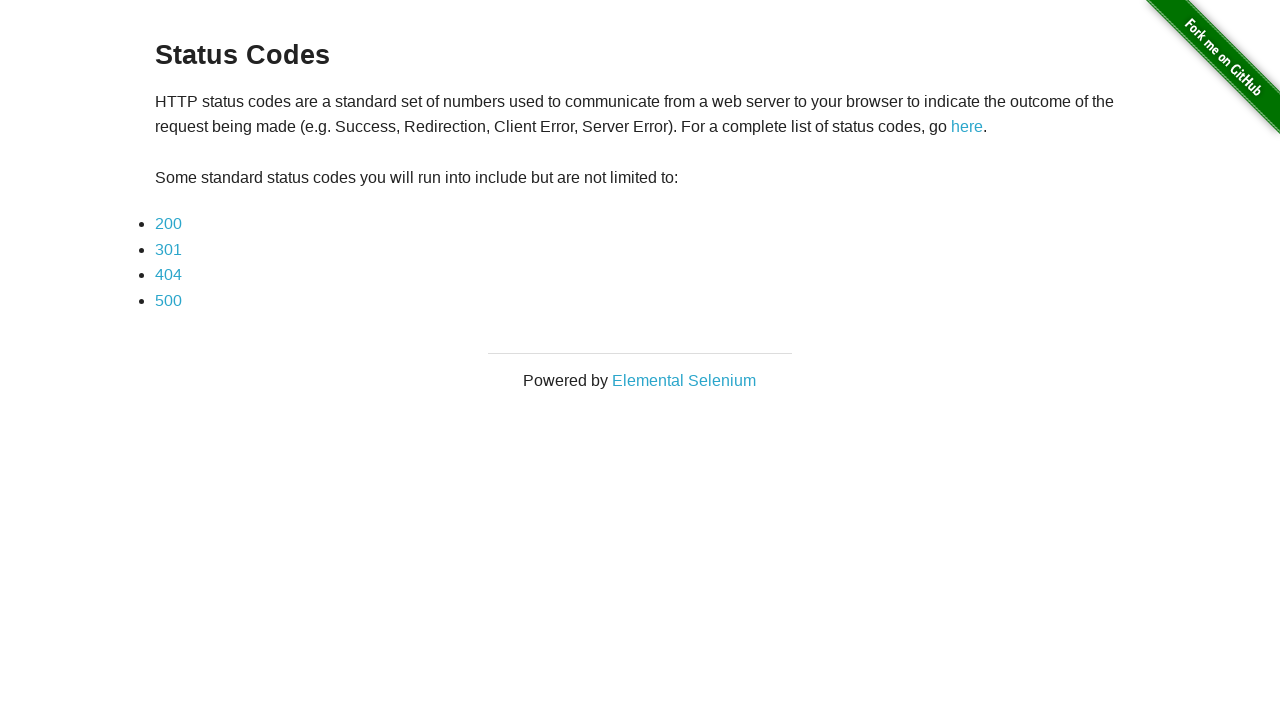

Verified 404 status code link is visible
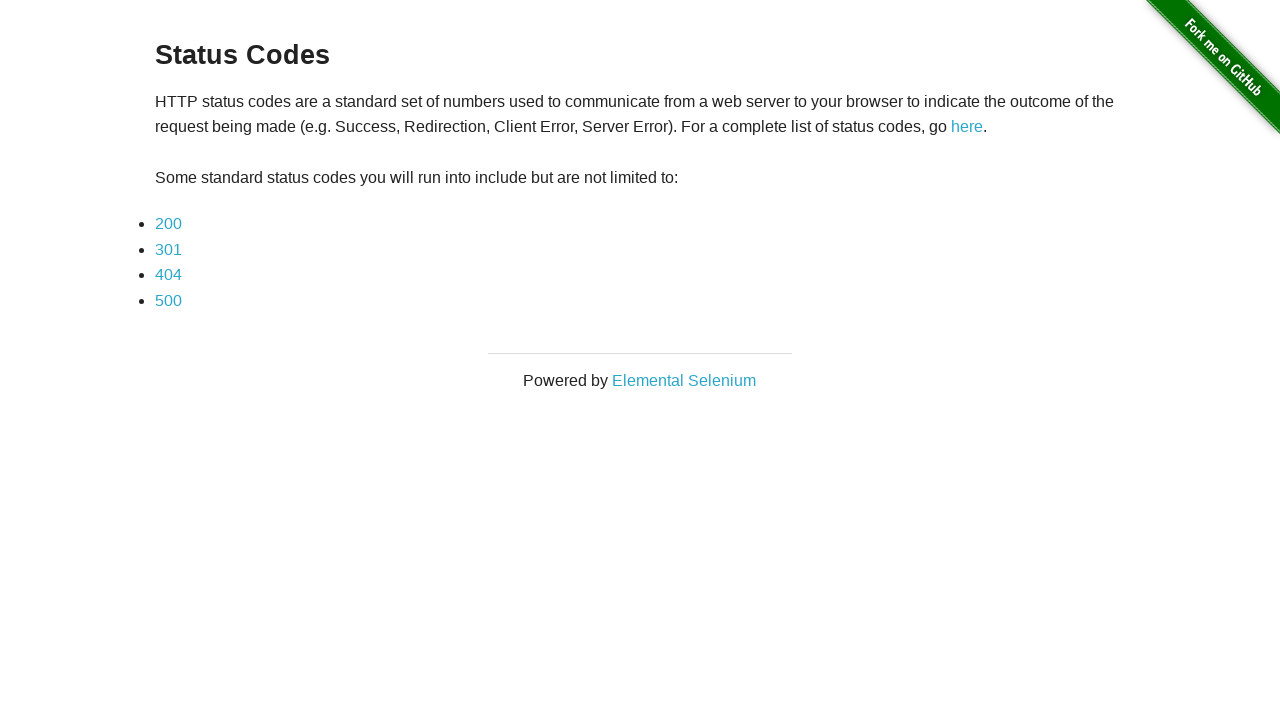

Verified 404 link has correct href containing 'status_codes/404'
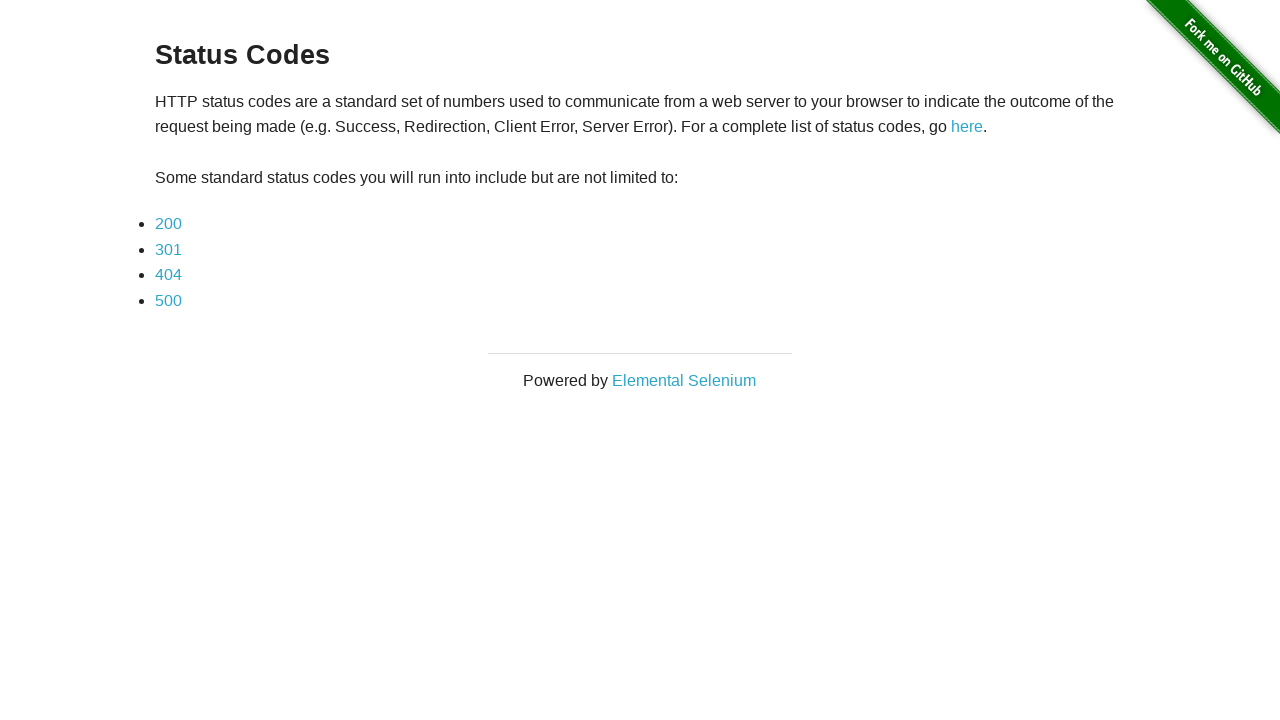

Verified 500 status code link is visible
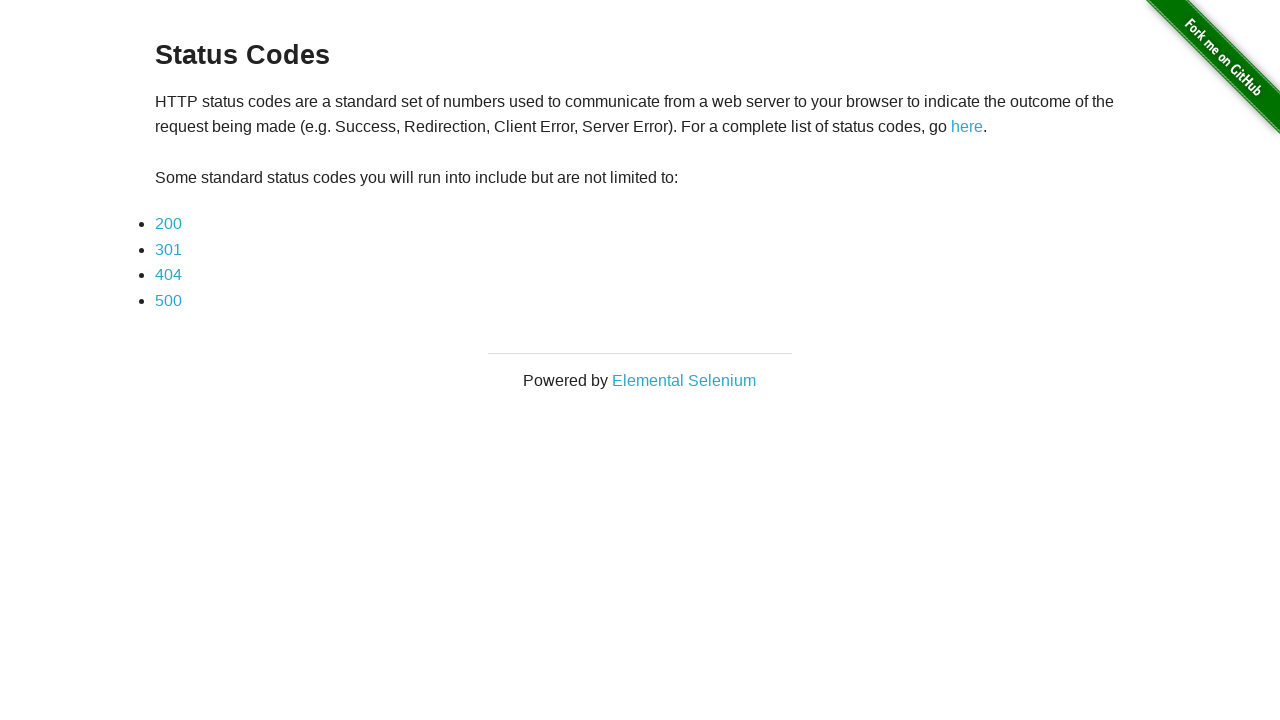

Verified 500 link has correct href containing 'status_codes/500'
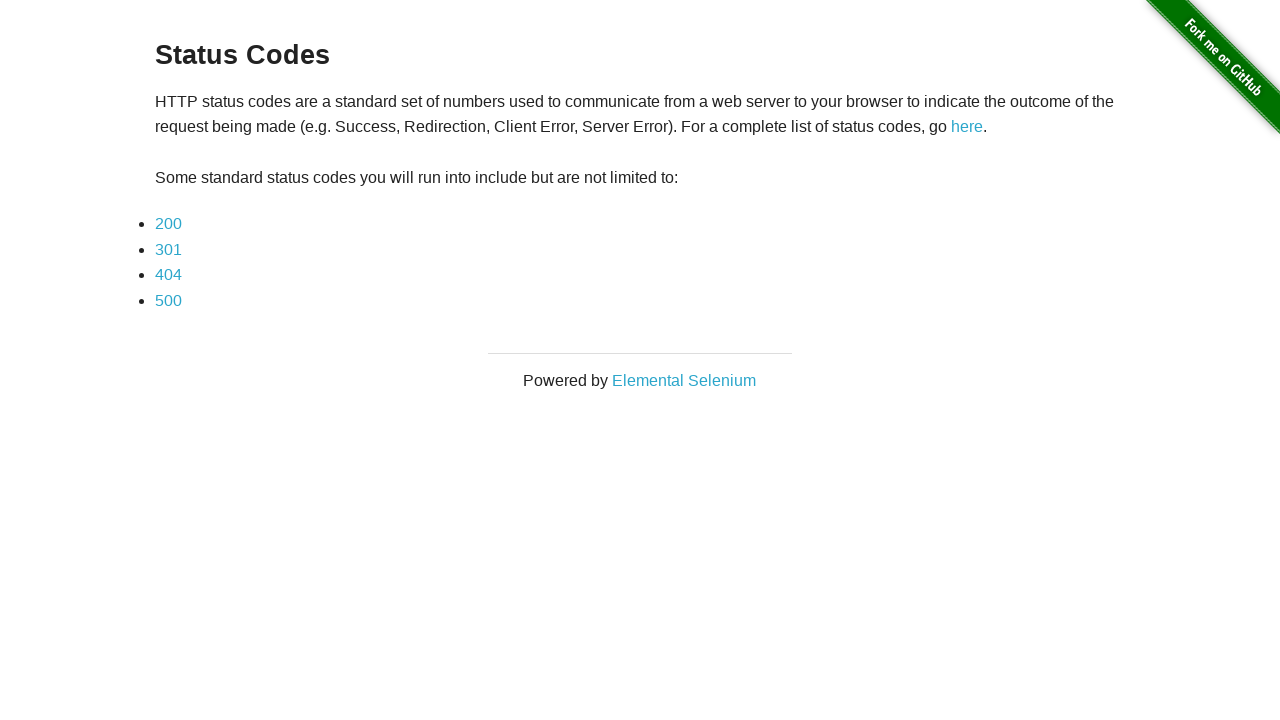

Verified footer contains 'Elemental Selenium' text
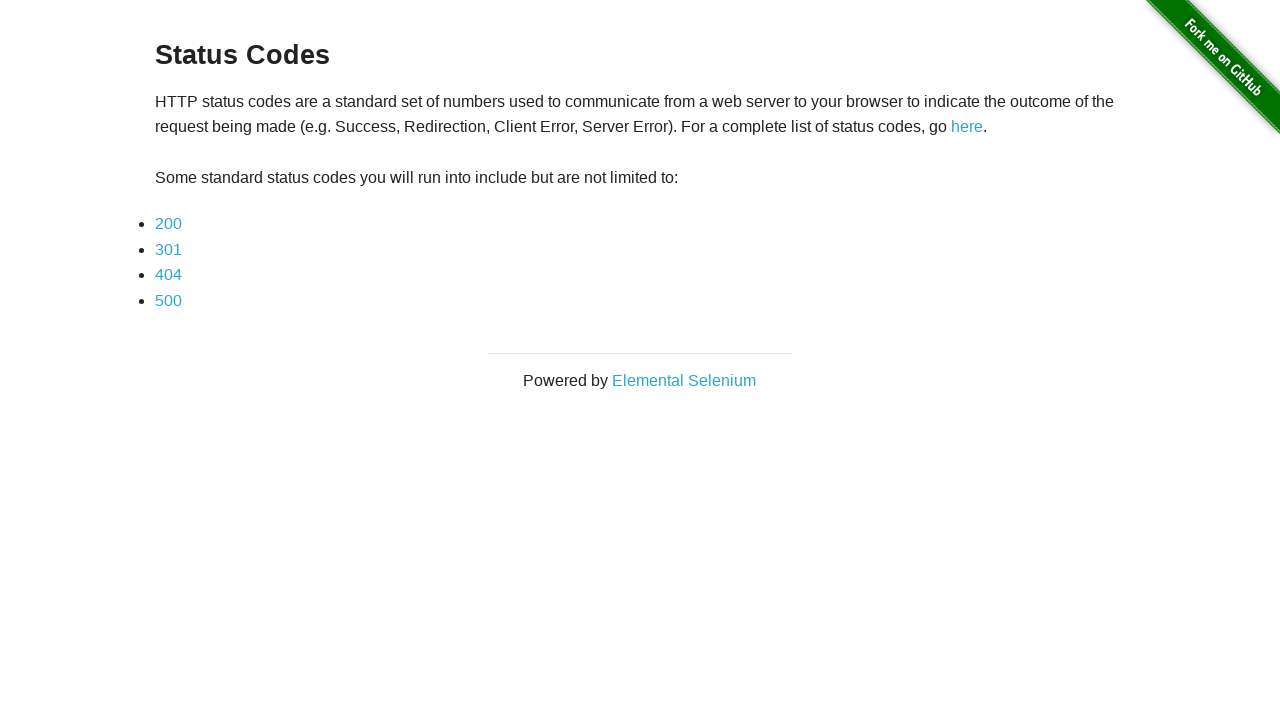

Verified footer link has correct href to elementalselenium.com
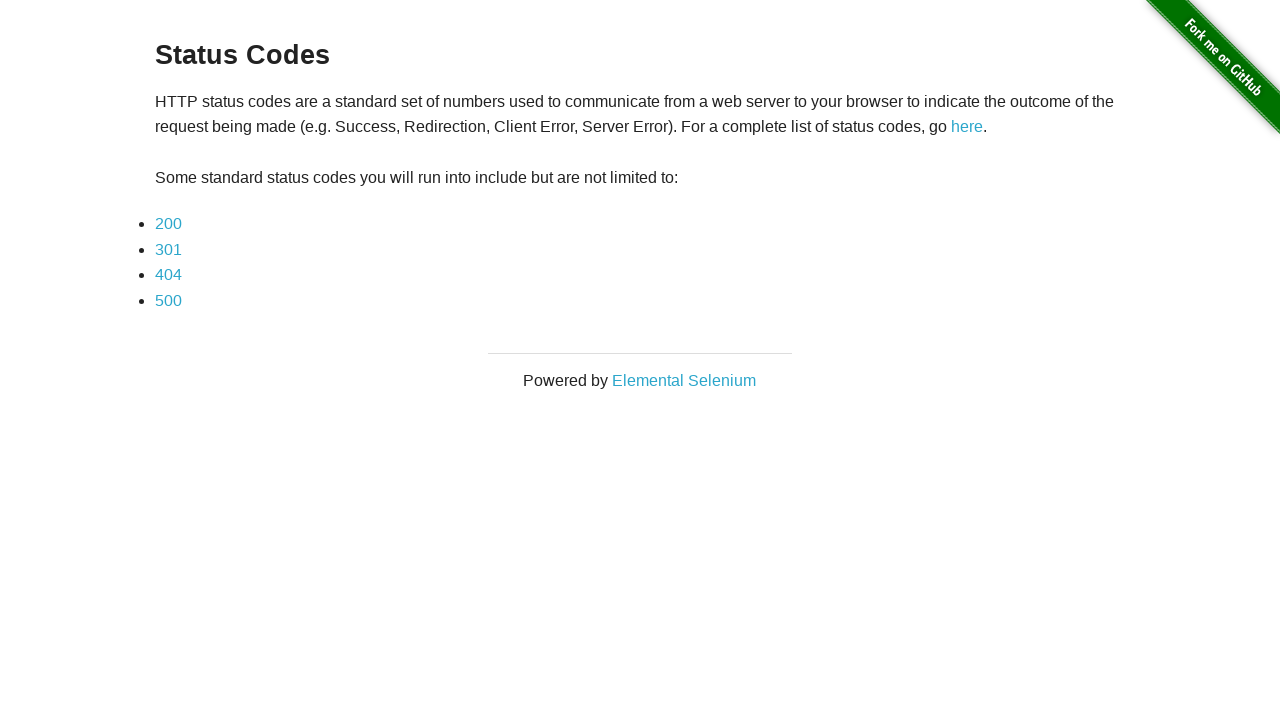

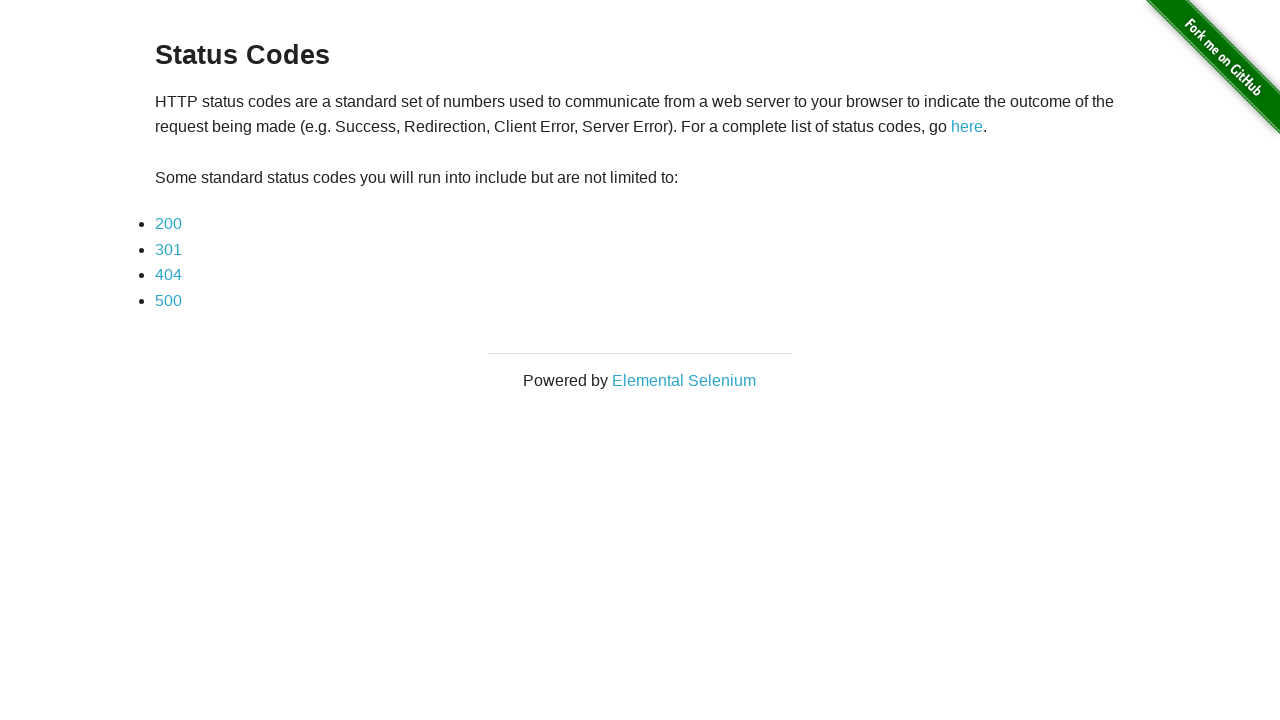